Tests complete checkout flow by filling all form fields (name, country, city, credit card, month, year) and verifying successful purchase message

Starting URL: https://www.demoblaze.com/cart.html

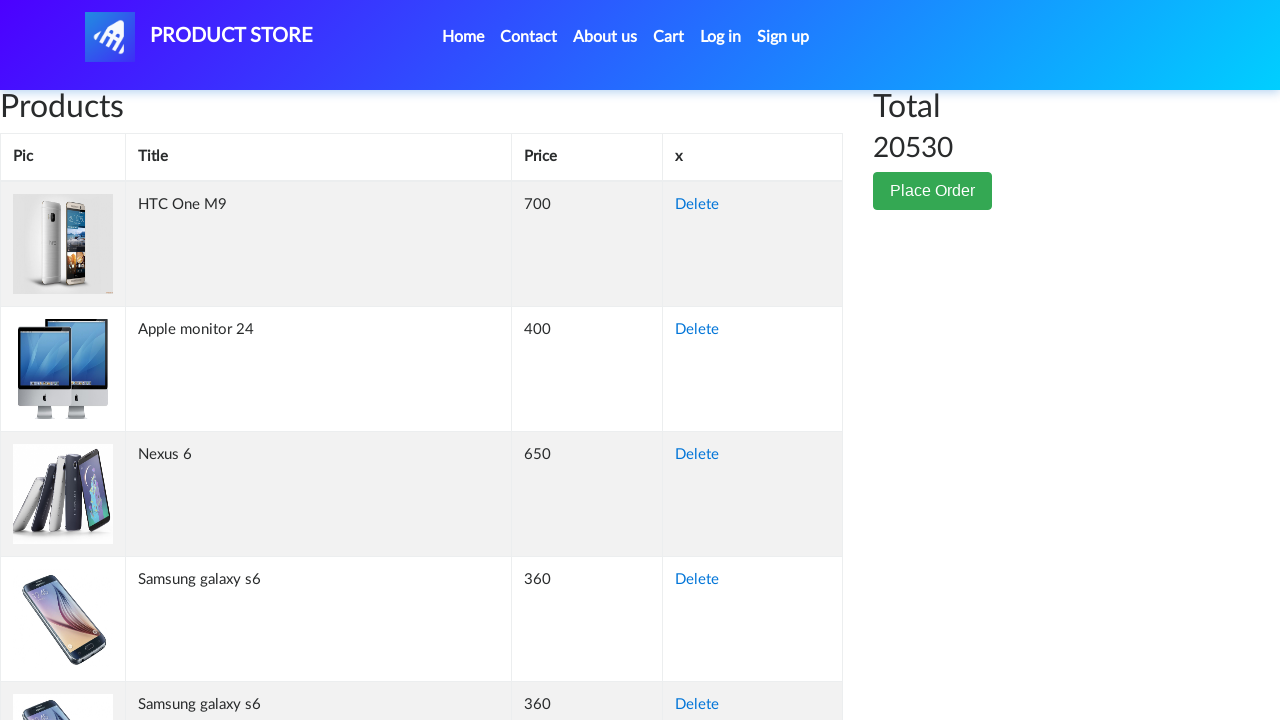

Clicked Place Order button at (933, 191) on #page-wrapper > div > div.col-lg-1 > button
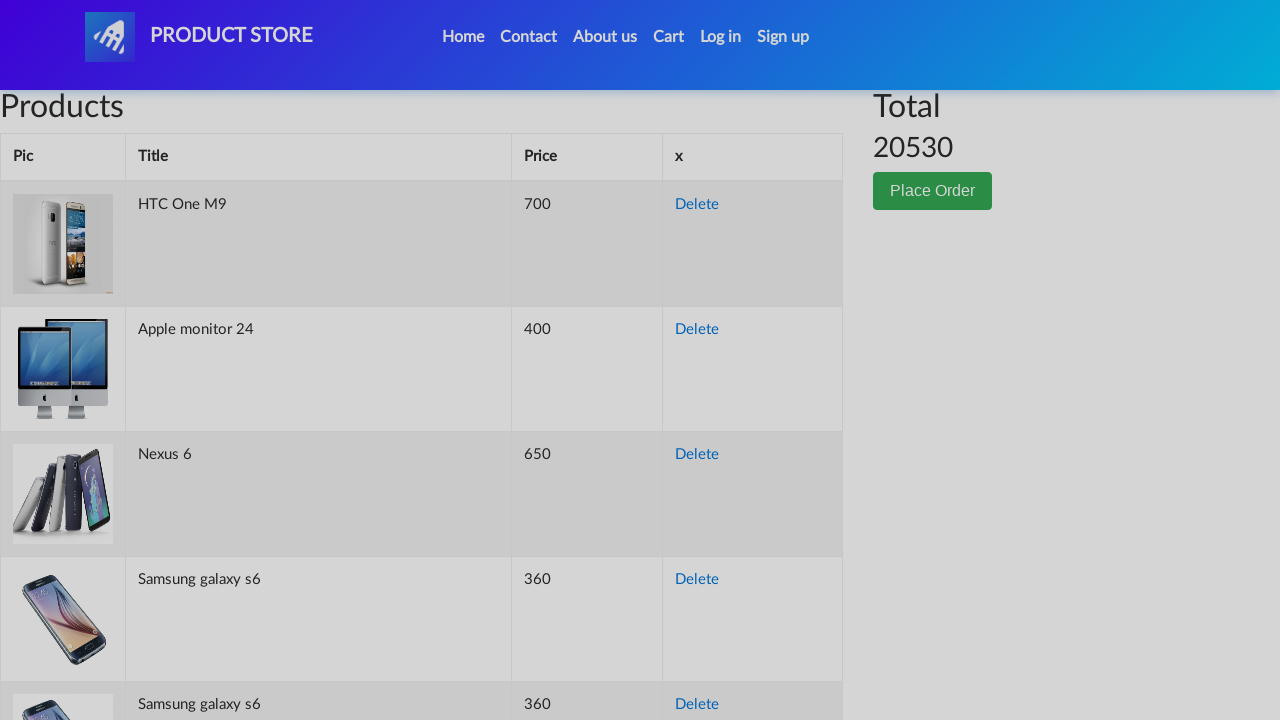

Checkout modal loaded with form fields visible
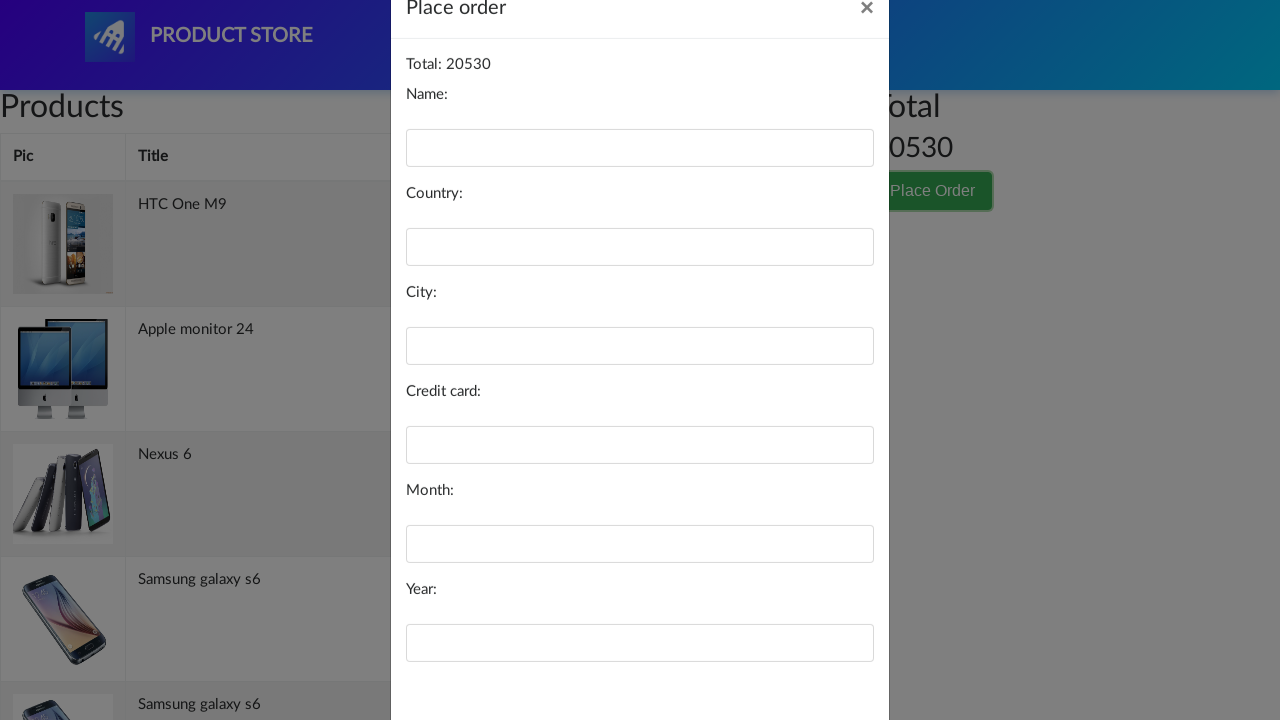

Filled name field with 'Jane Doe' on #name
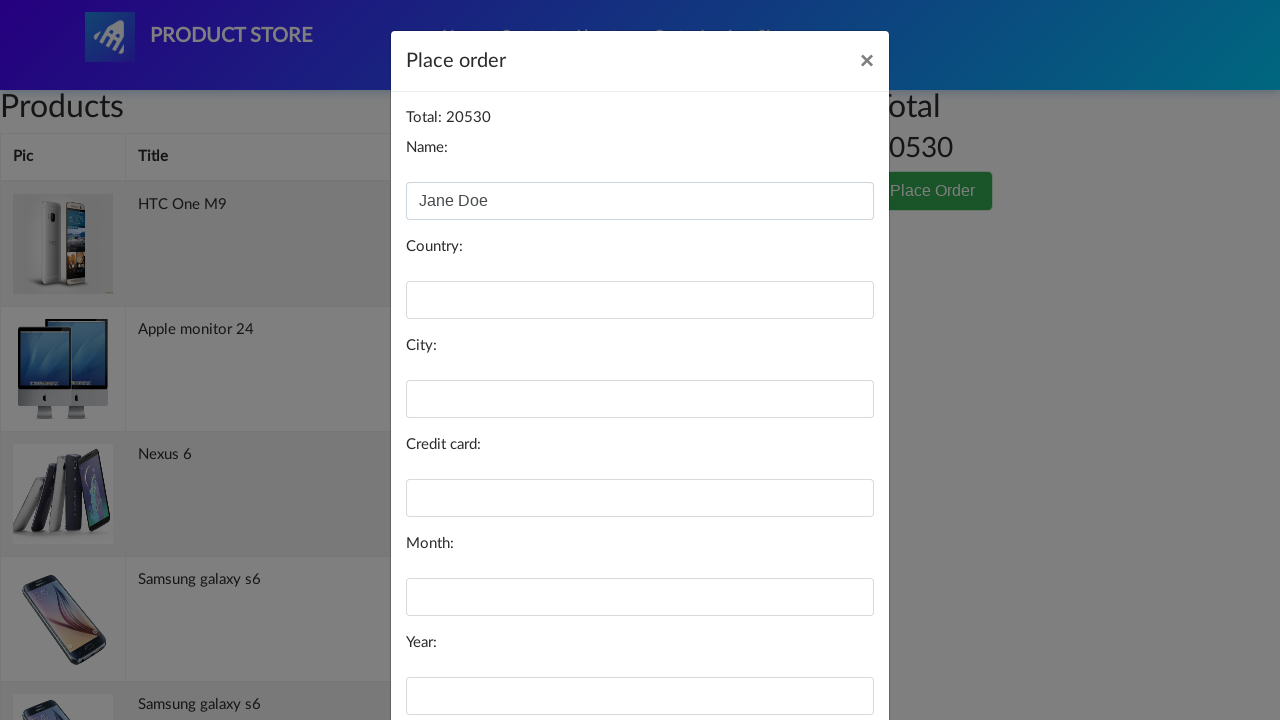

Filled country field with 'United States' on #country
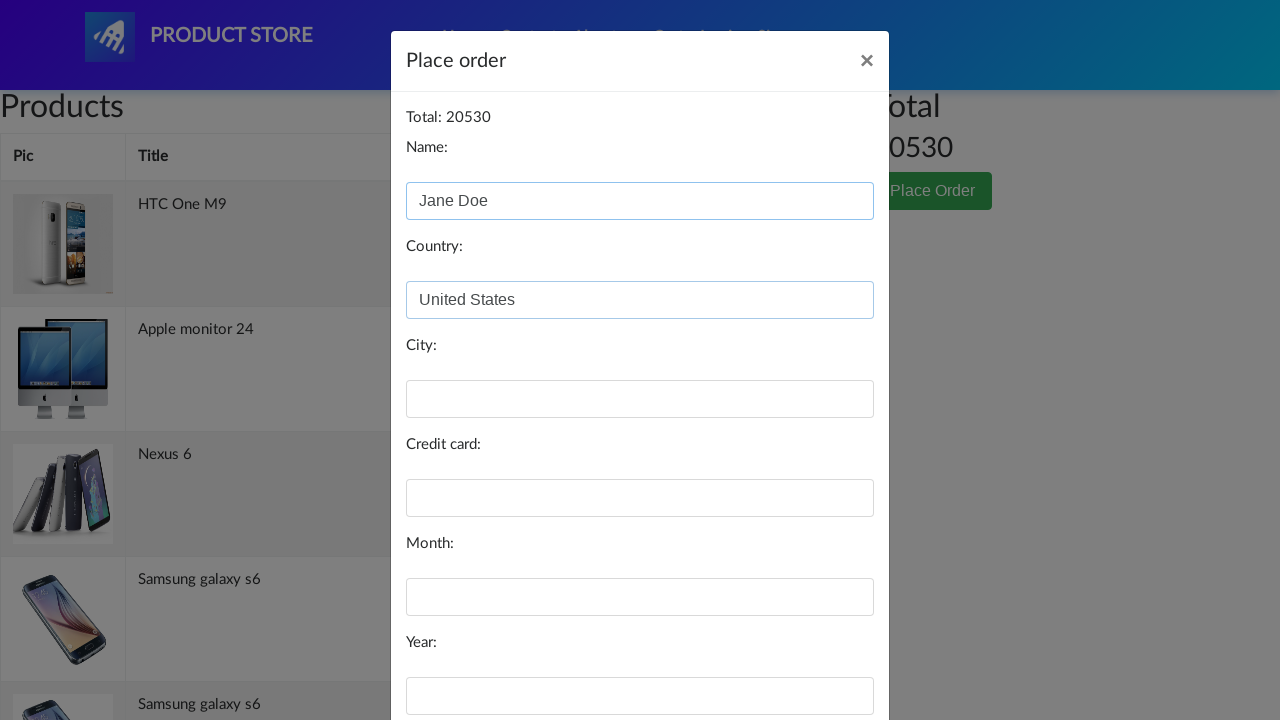

Filled city field with 'New York' on #city
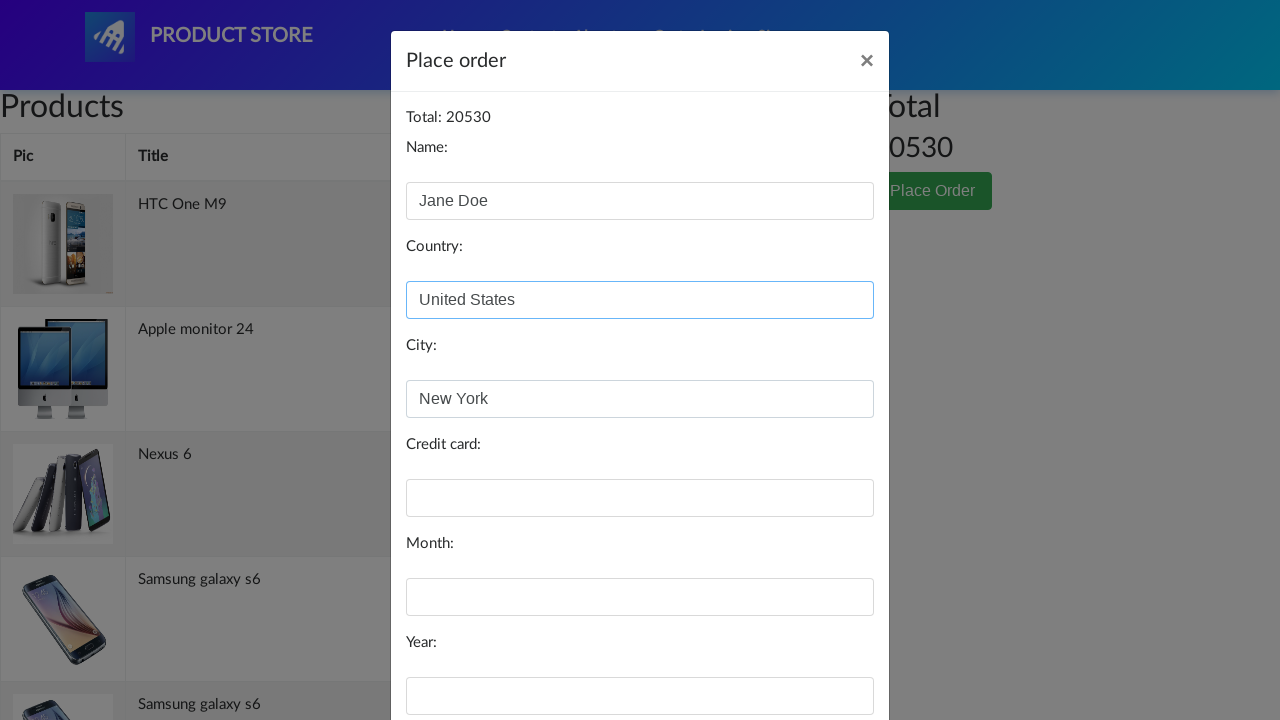

Filled credit card field with card number on #card
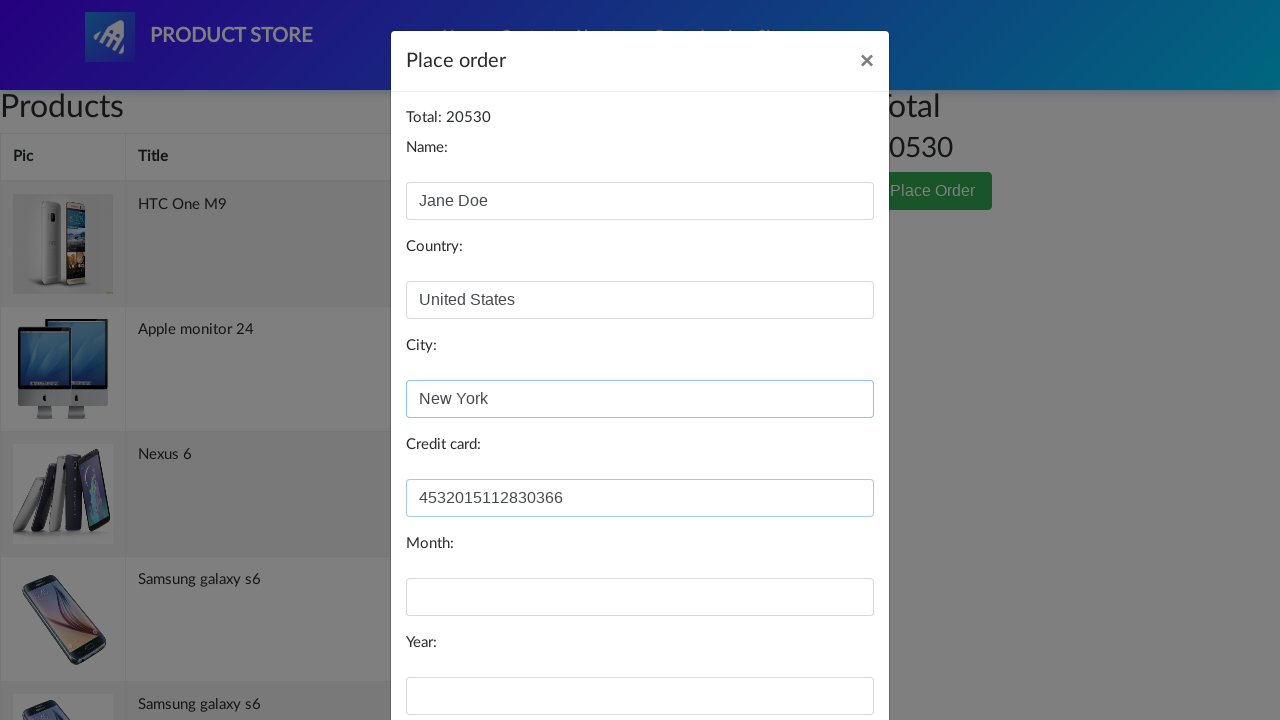

Filled month field with '12' on #month
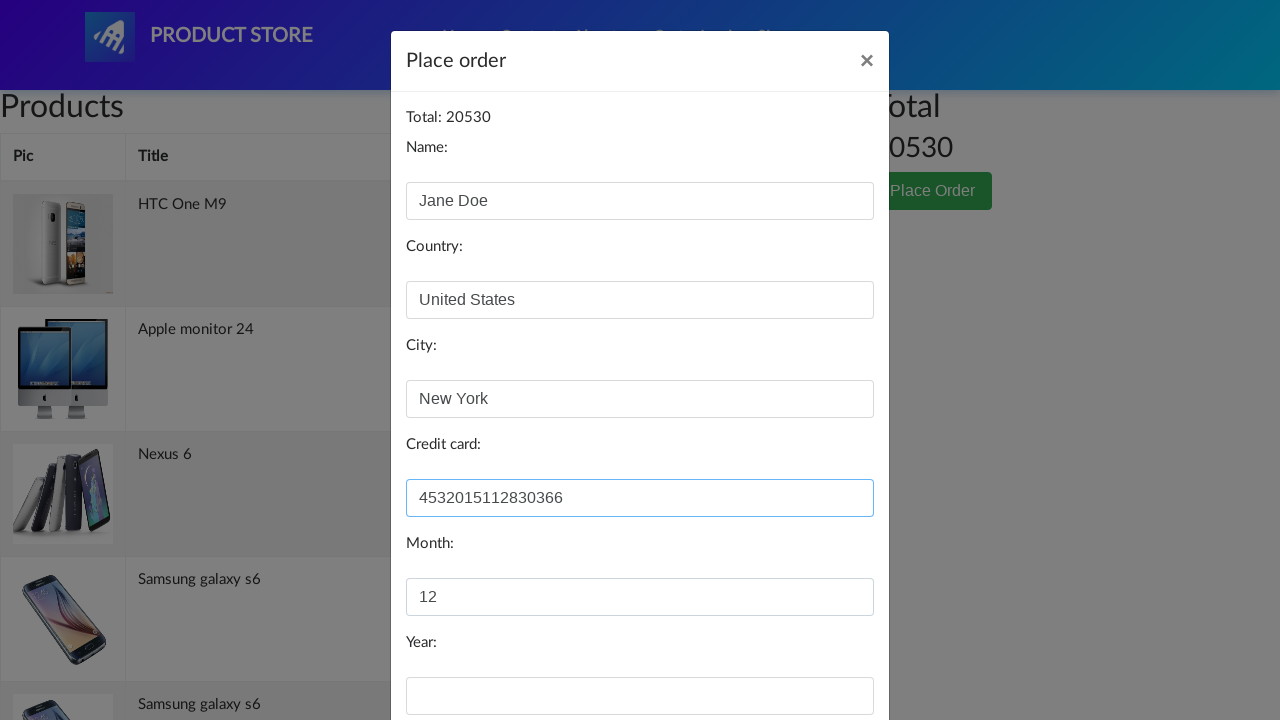

Filled year field with '2025' on #year
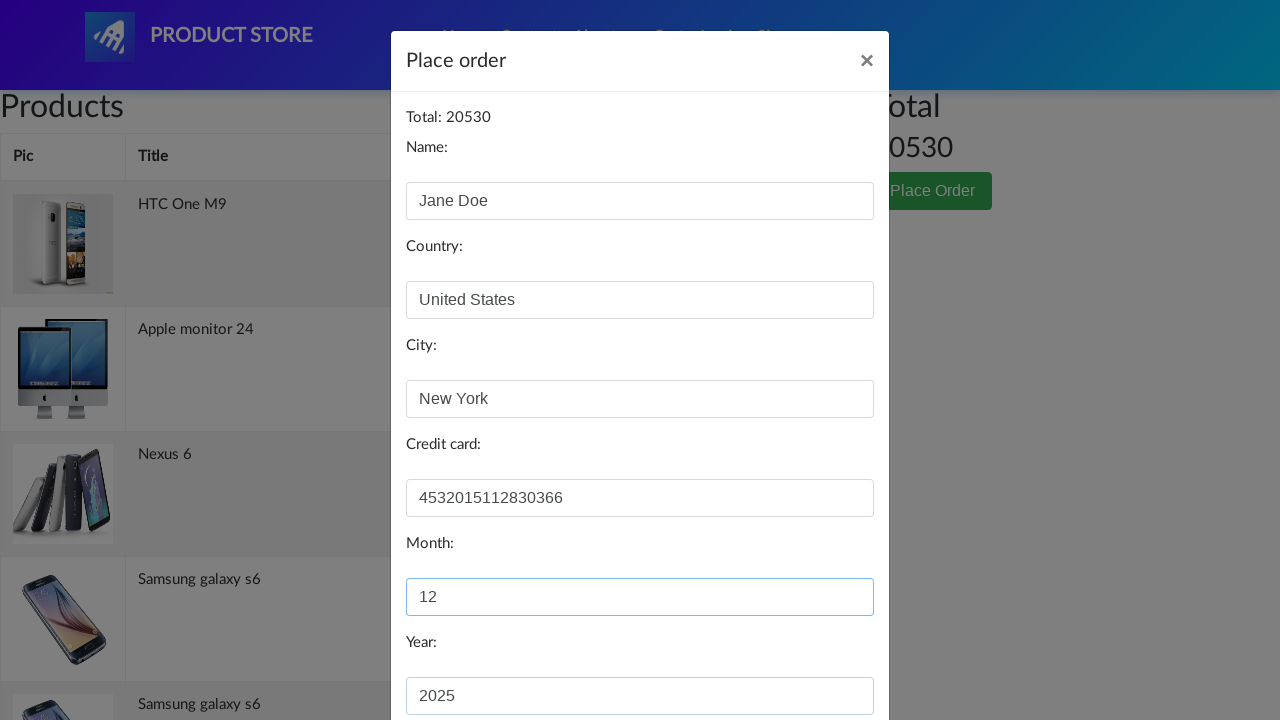

Clicked Purchase button to submit checkout at (823, 655) on #orderModal > div > div > div.modal-footer > button.btn.btn-primary
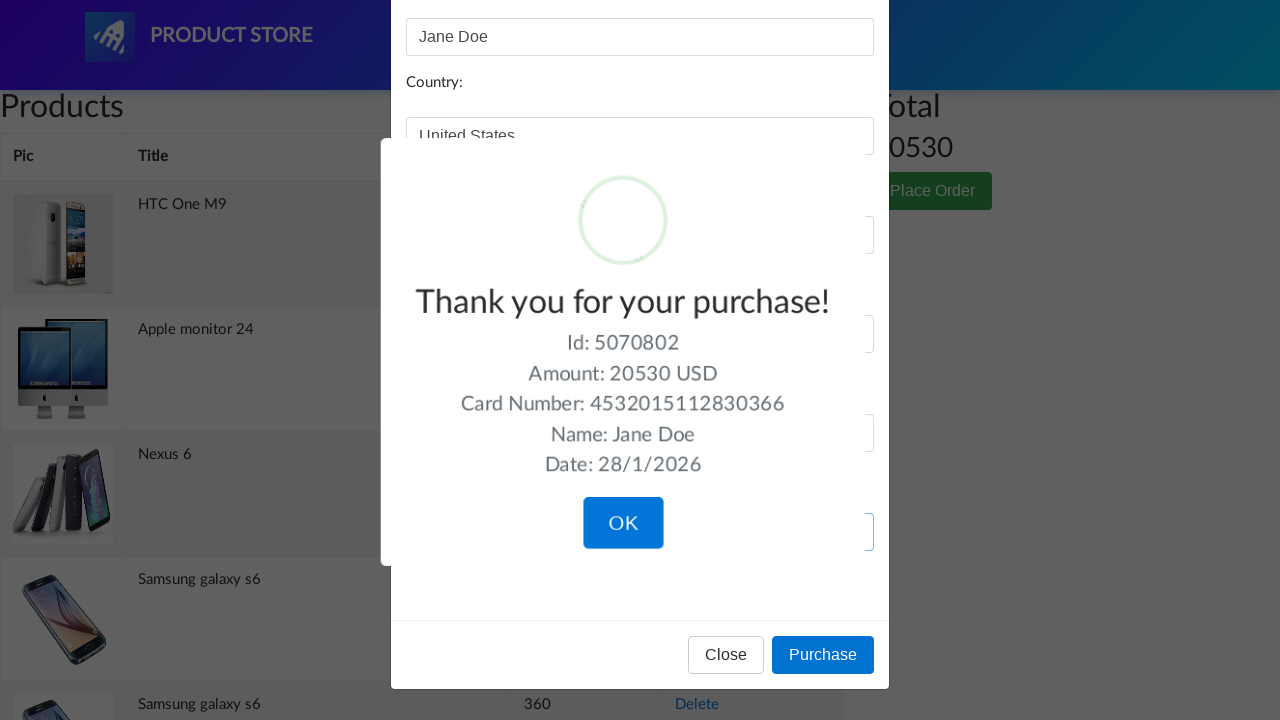

Success alert message appeared
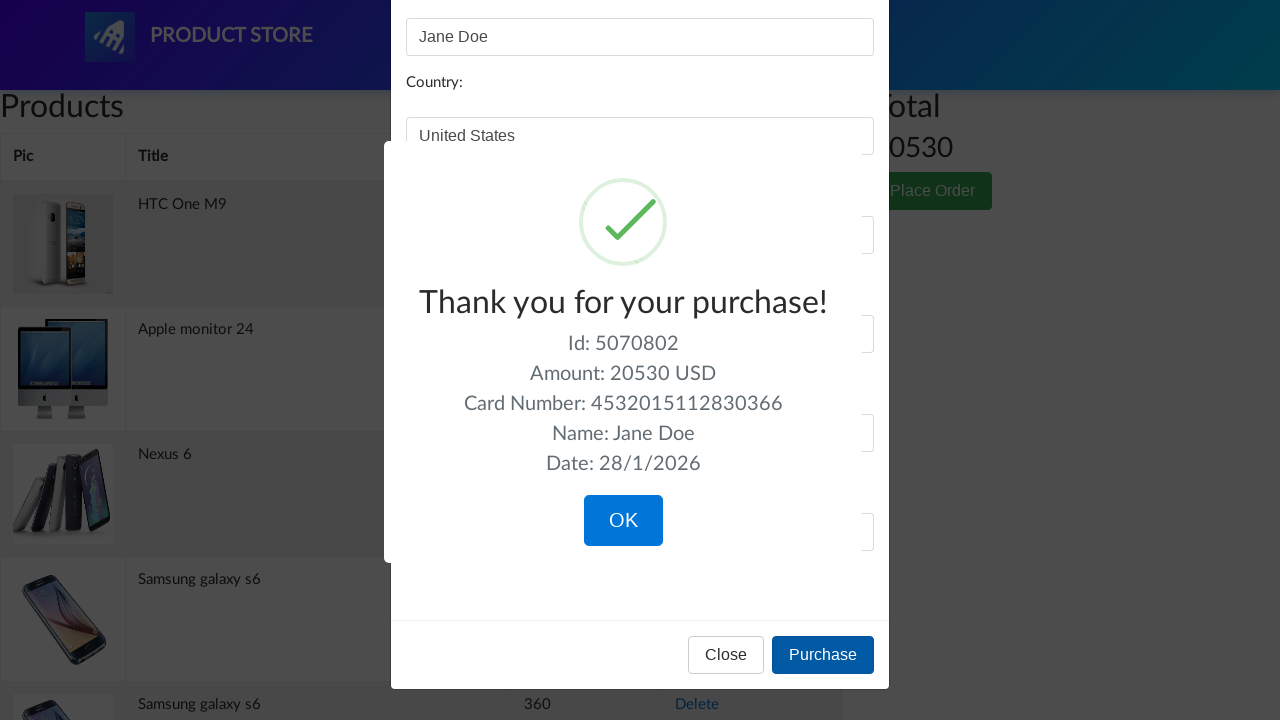

Verified success message displays 'Thank you for your purchase!'
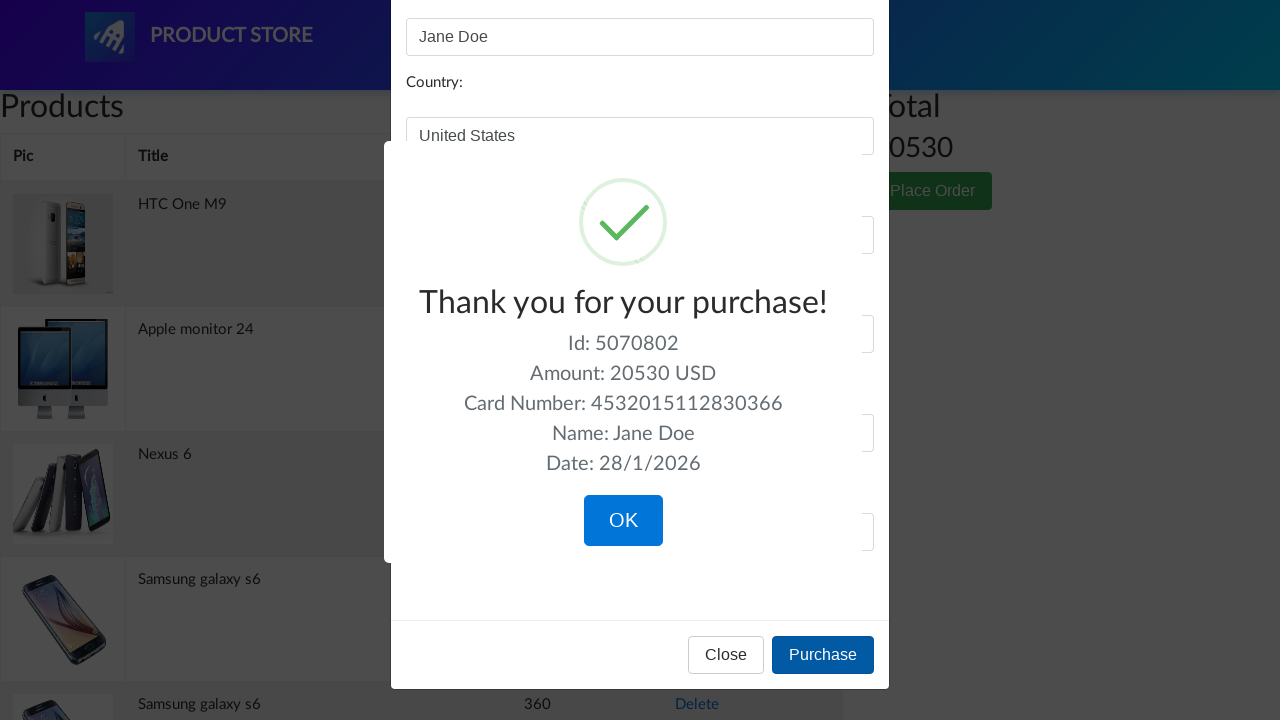

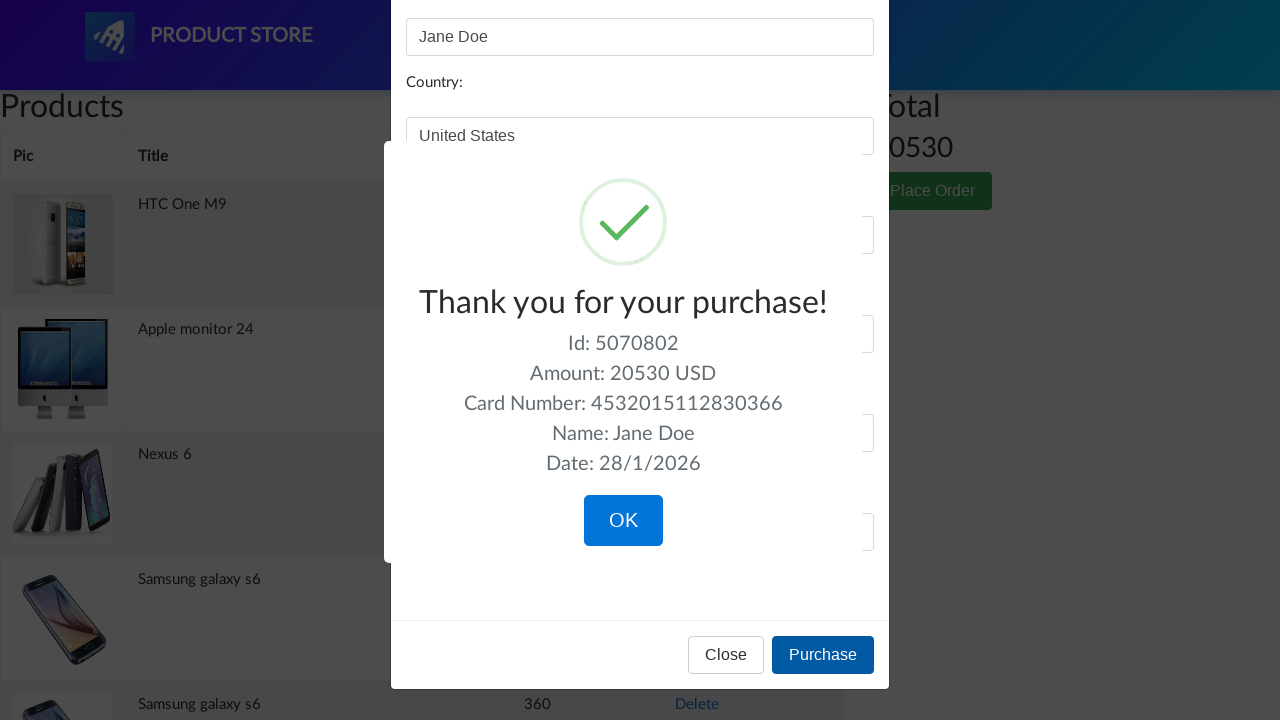